Navigates to the Demoblaze e-commerce demo site and verifies that navigation links and product listings are displayed on the homepage.

Starting URL: http://demoblaze.com/index.html

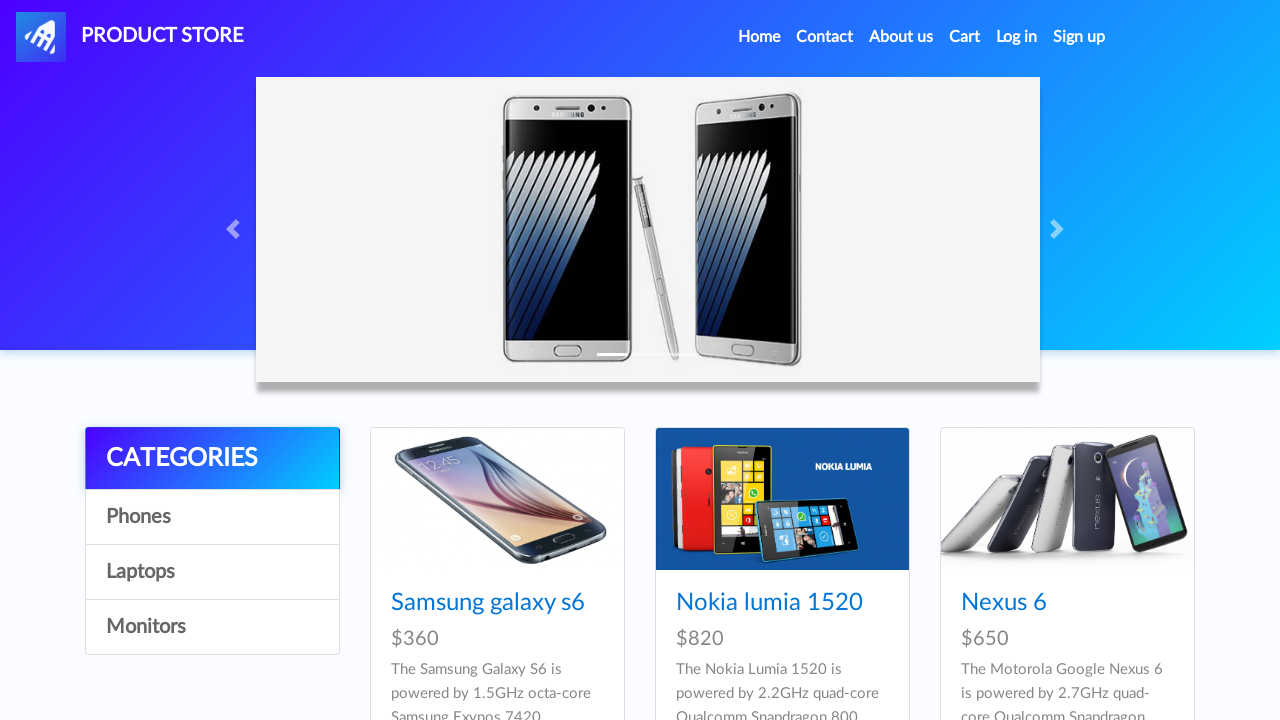

Waited for navigation links to load
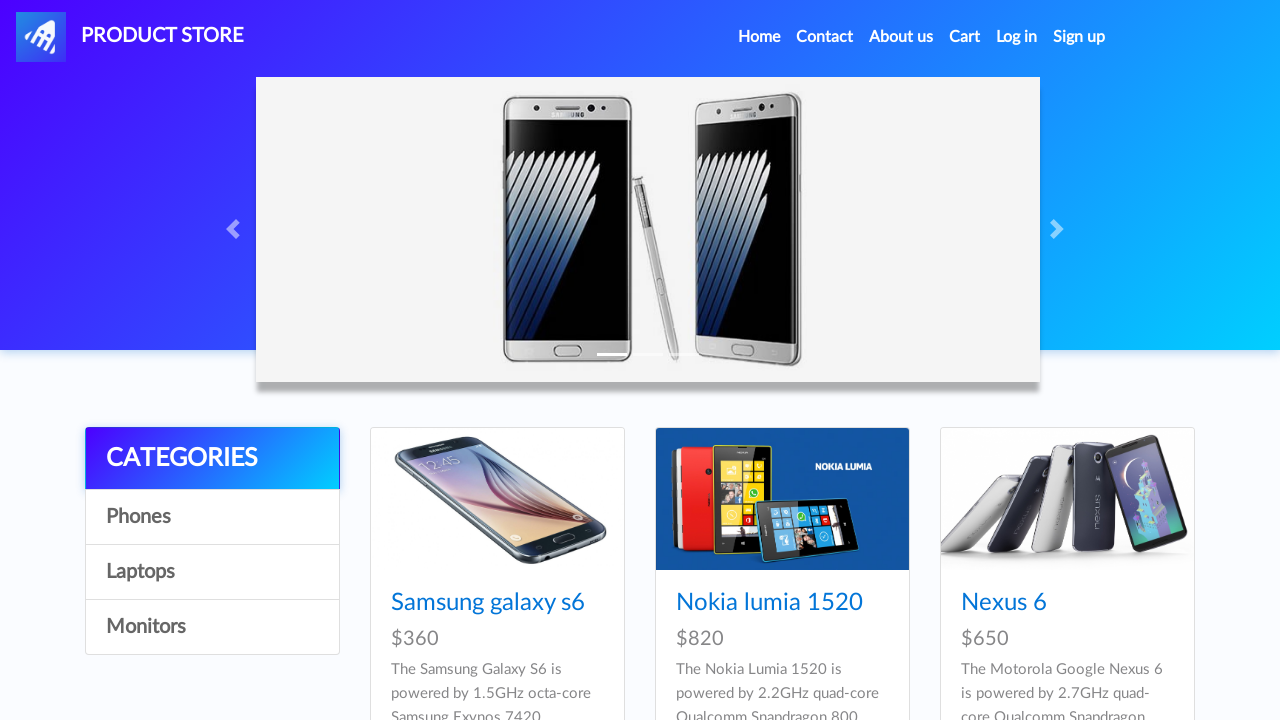

Found 33 navigation links on the homepage
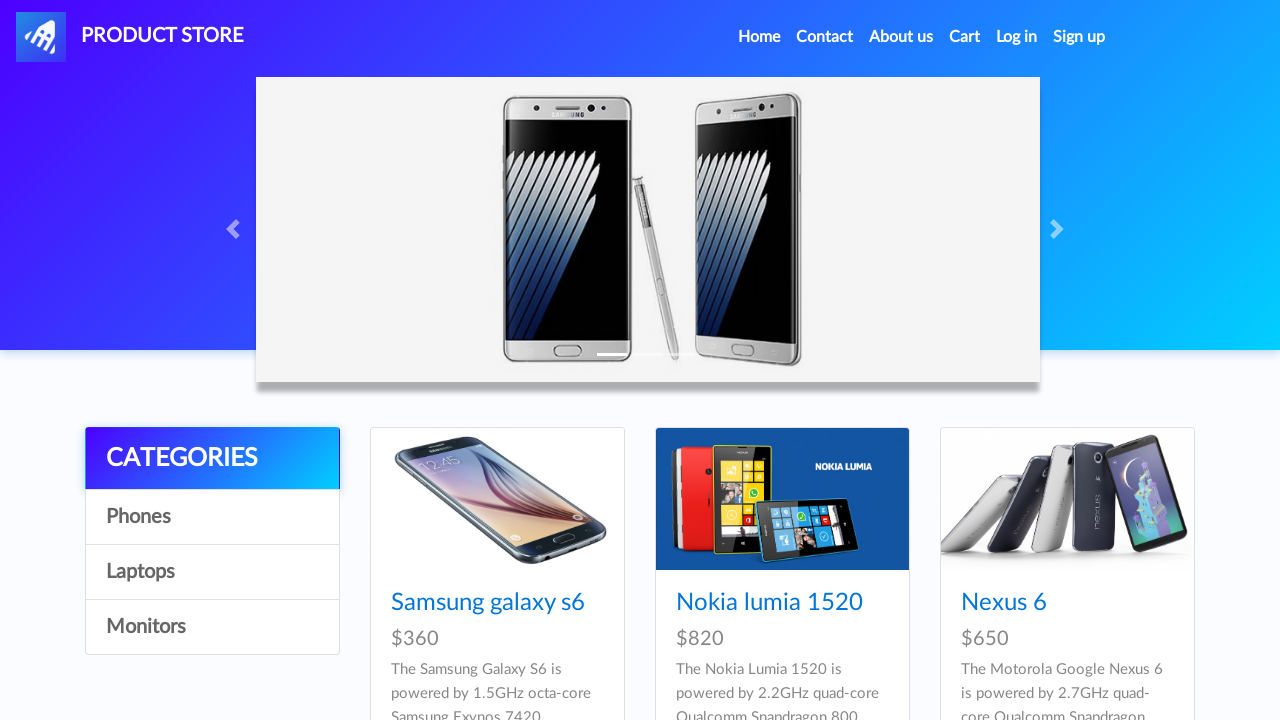

Verified that navigation links are present (assertion passed)
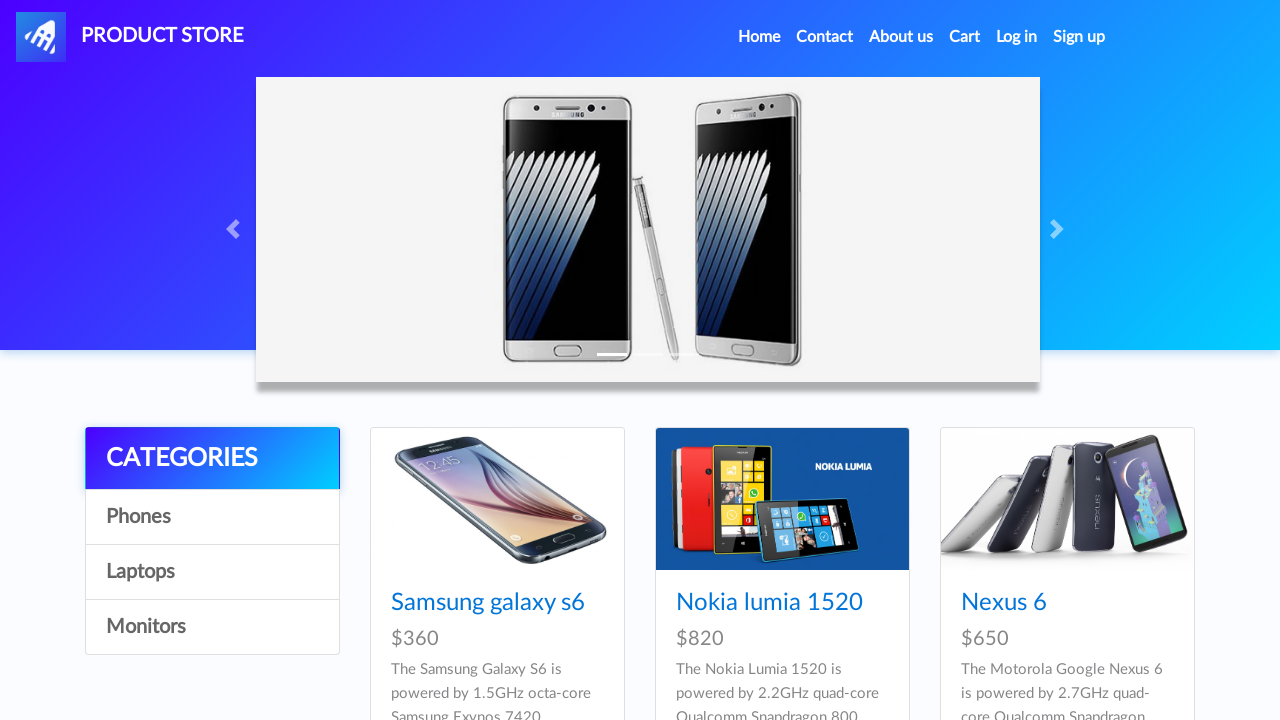

Waited for product listings to load
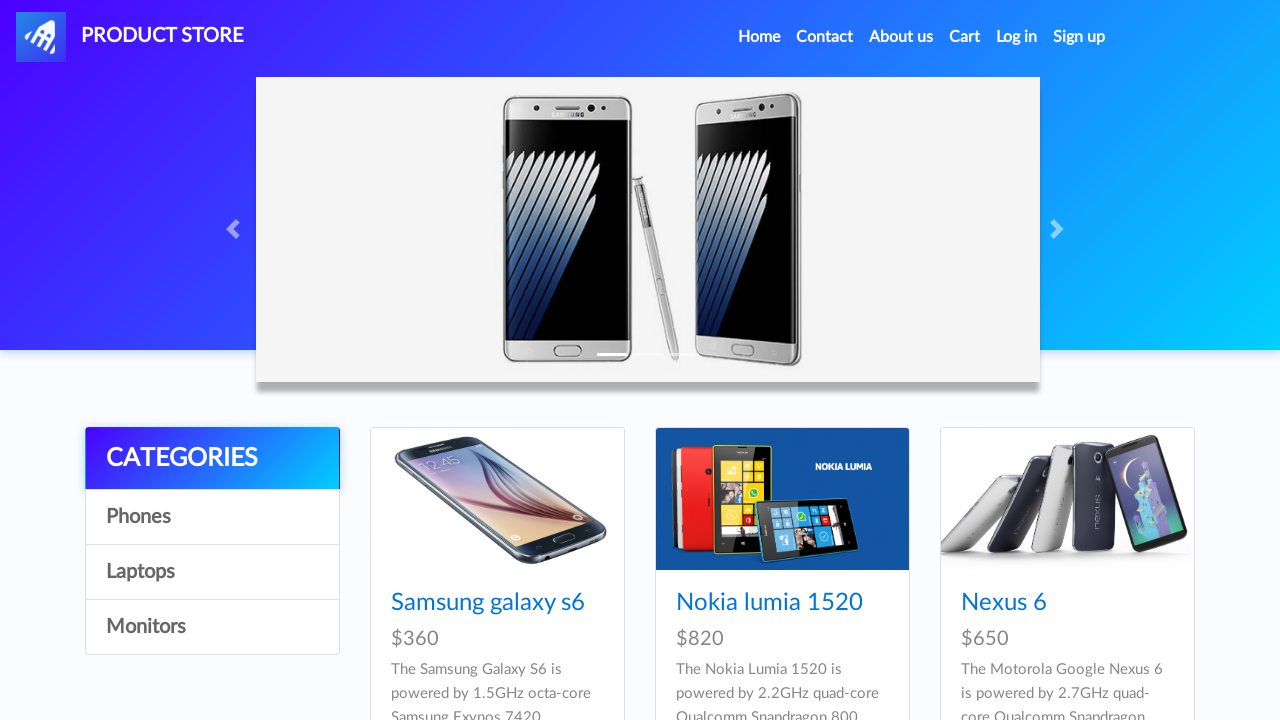

Found 9 product listings on the homepage
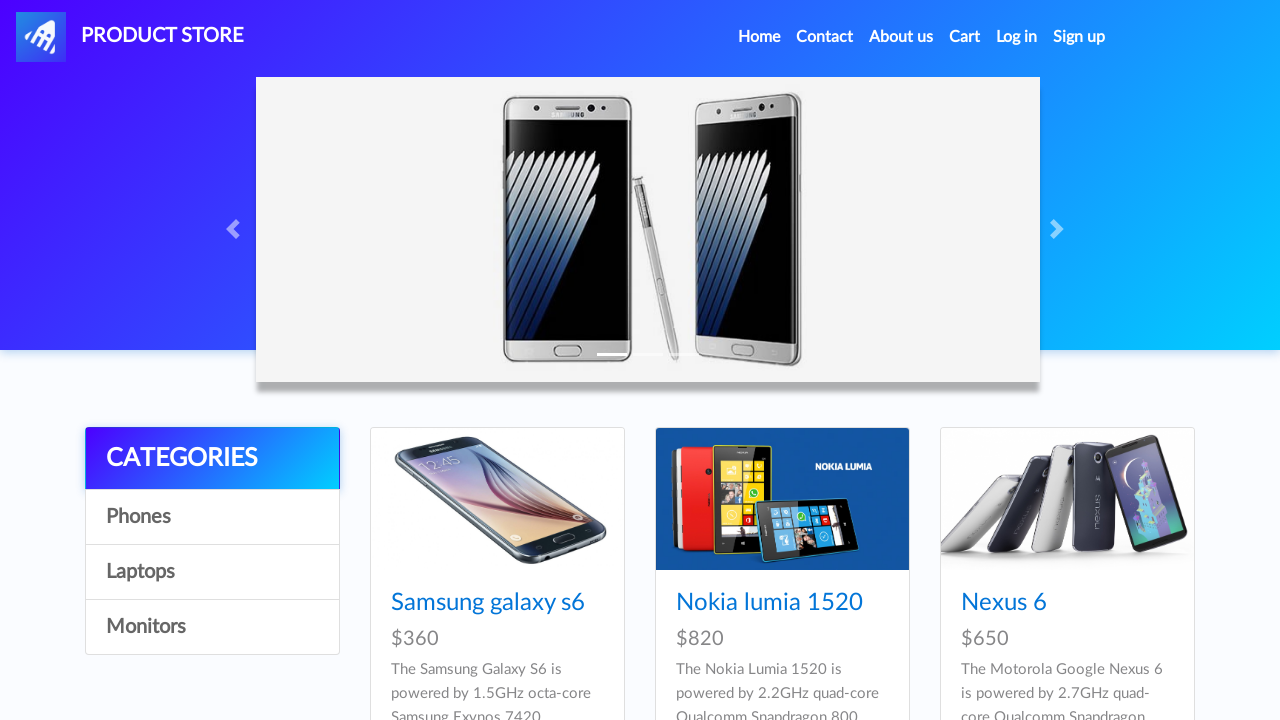

Verified that product listings are present (assertion passed)
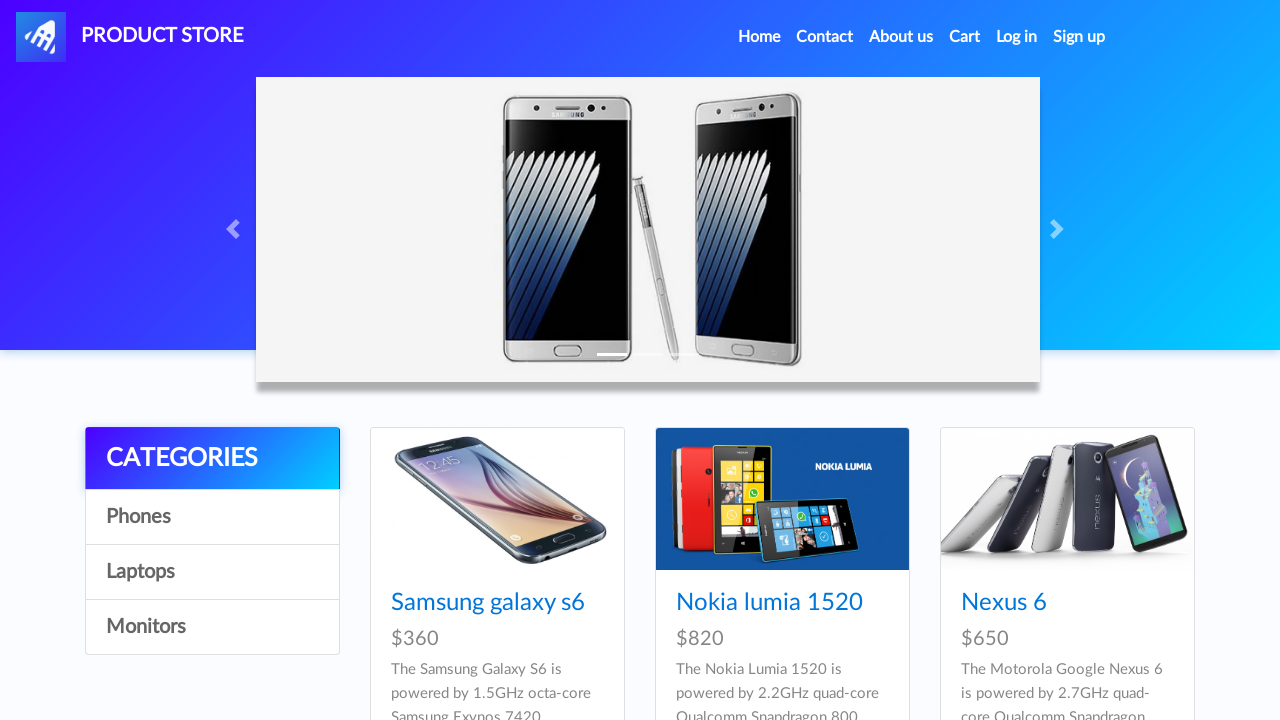

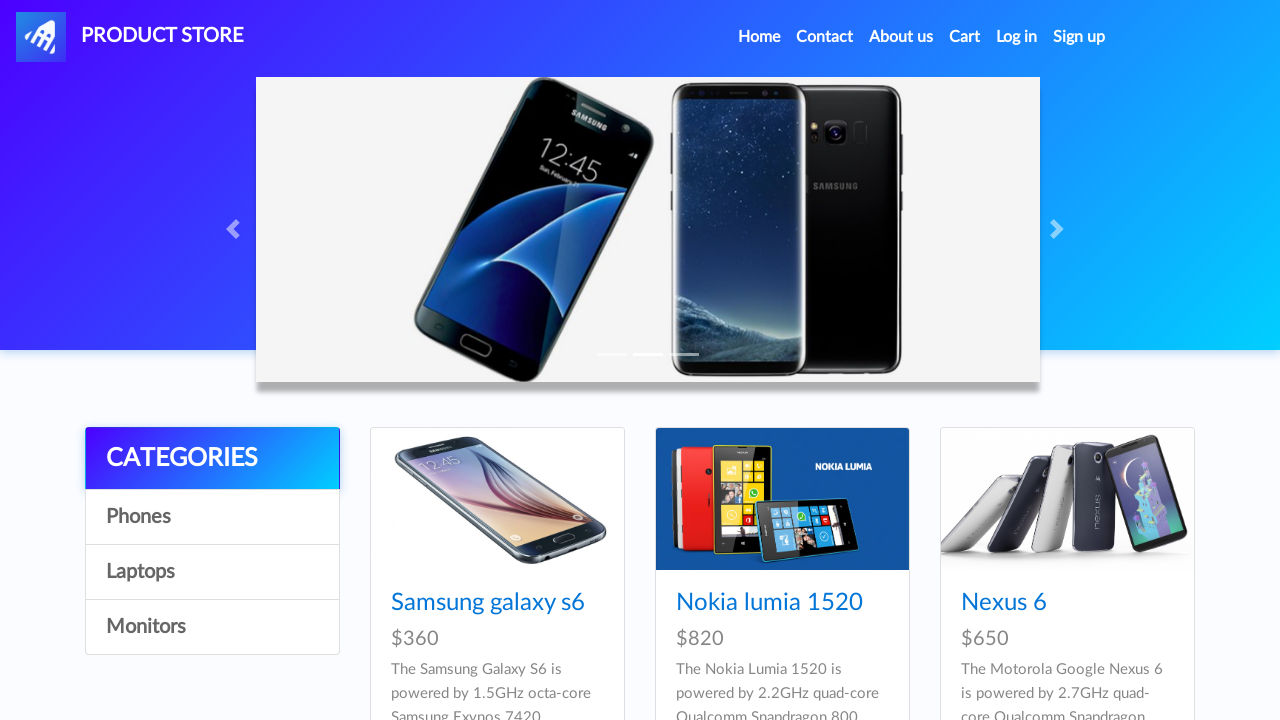